Tests filling the email field in a registration form.

Starting URL: https://demo.automationtesting.in/Register.html

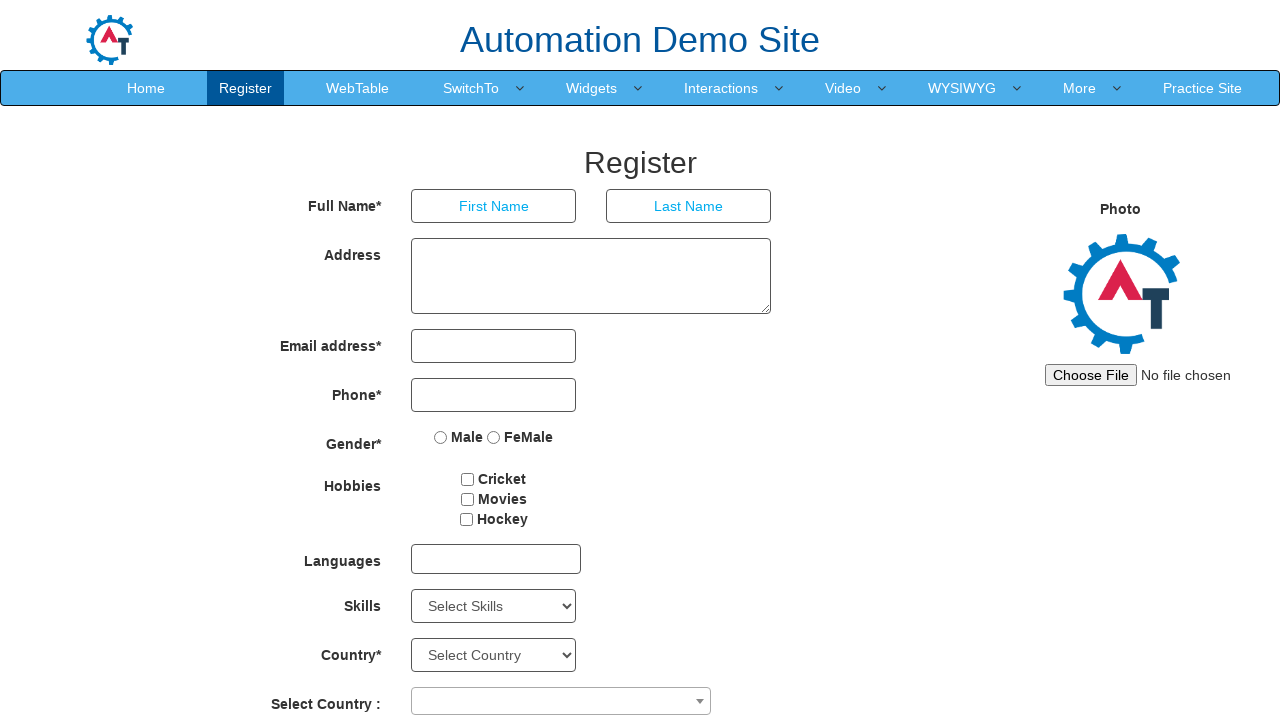

Filled email field with 'manish@gmail.com' on xpath=//*[@type="email"]
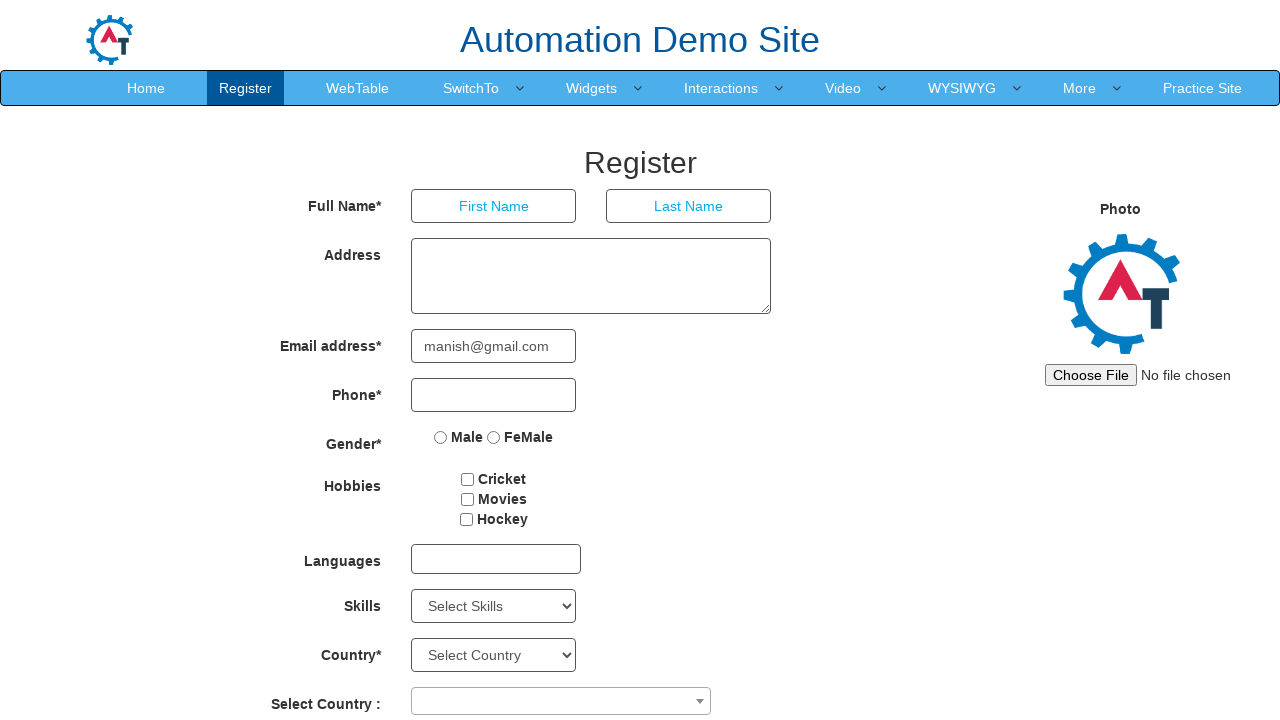

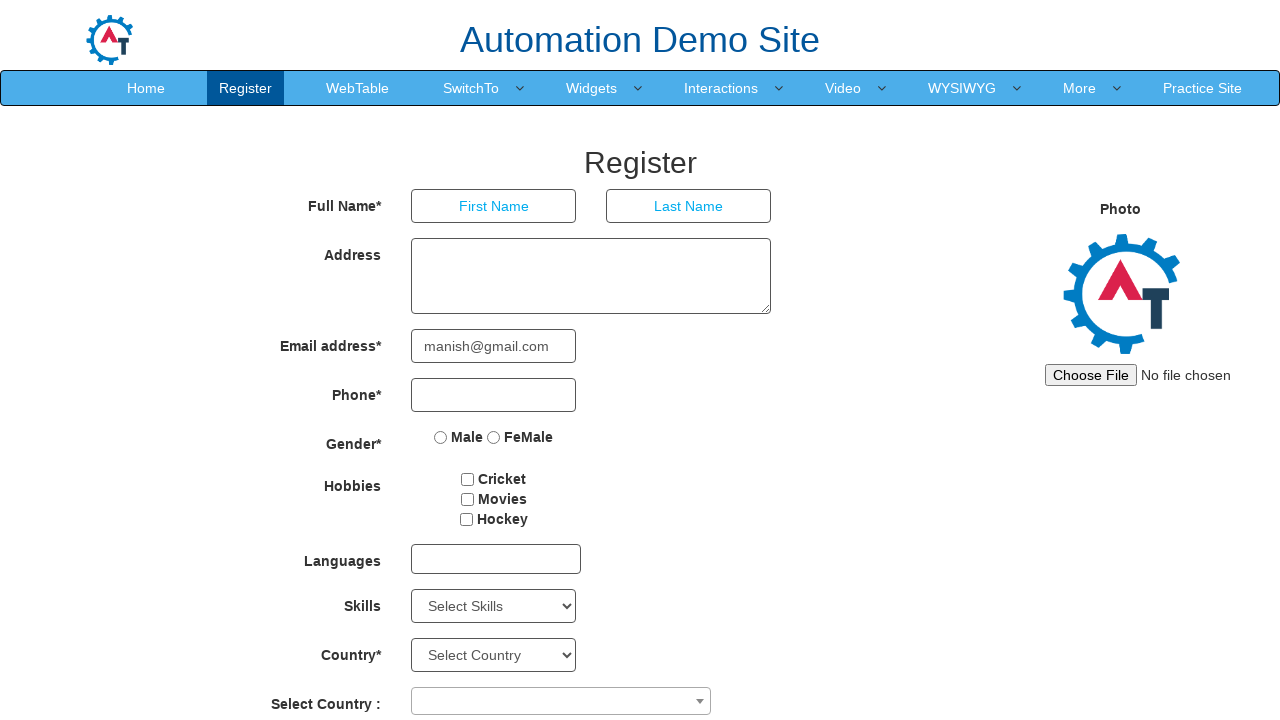